Tests clicking the "Mi carrito" (My Cart) button and verifies that the cart alert notification becomes visible.

Starting URL: https://www.maximus.com.ar/

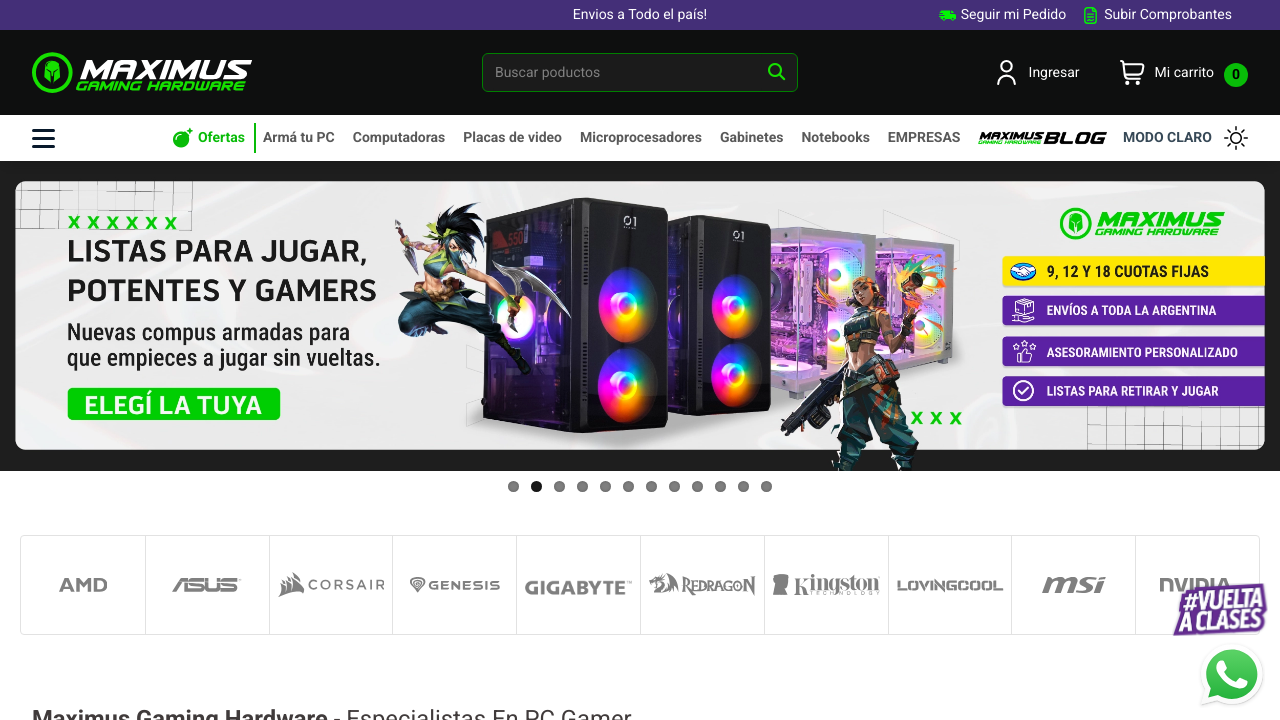

Clicked the 'Mi carrito' (My Cart) button at (1184, 72) on xpath=//*[@id='busqueda']/div[6]/div[1]/div[3]/a[4]/p[1]
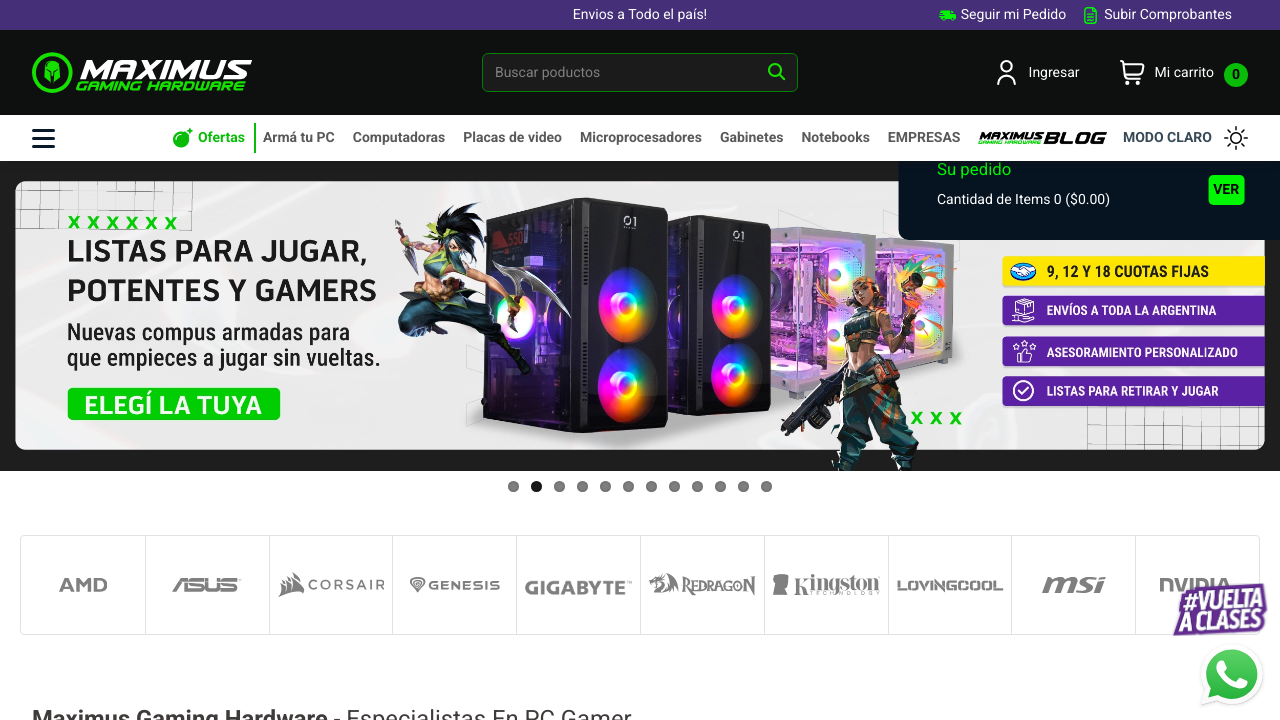

Cart alert notification became visible
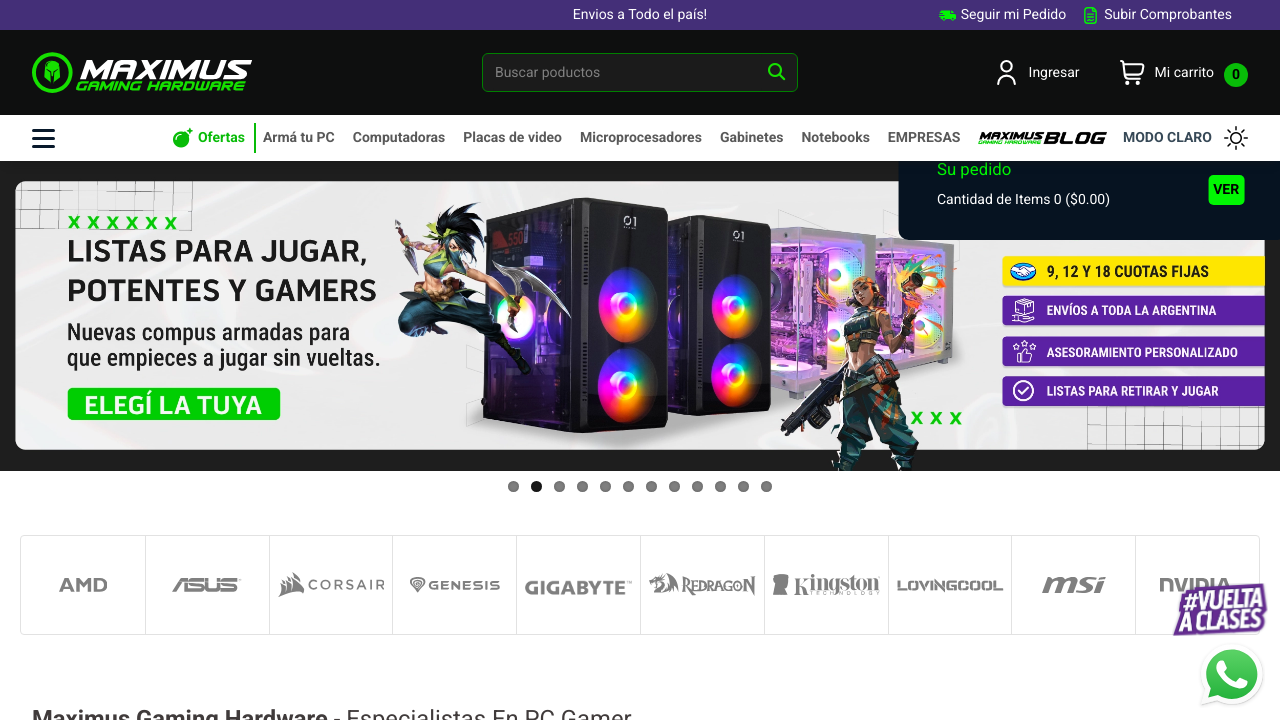

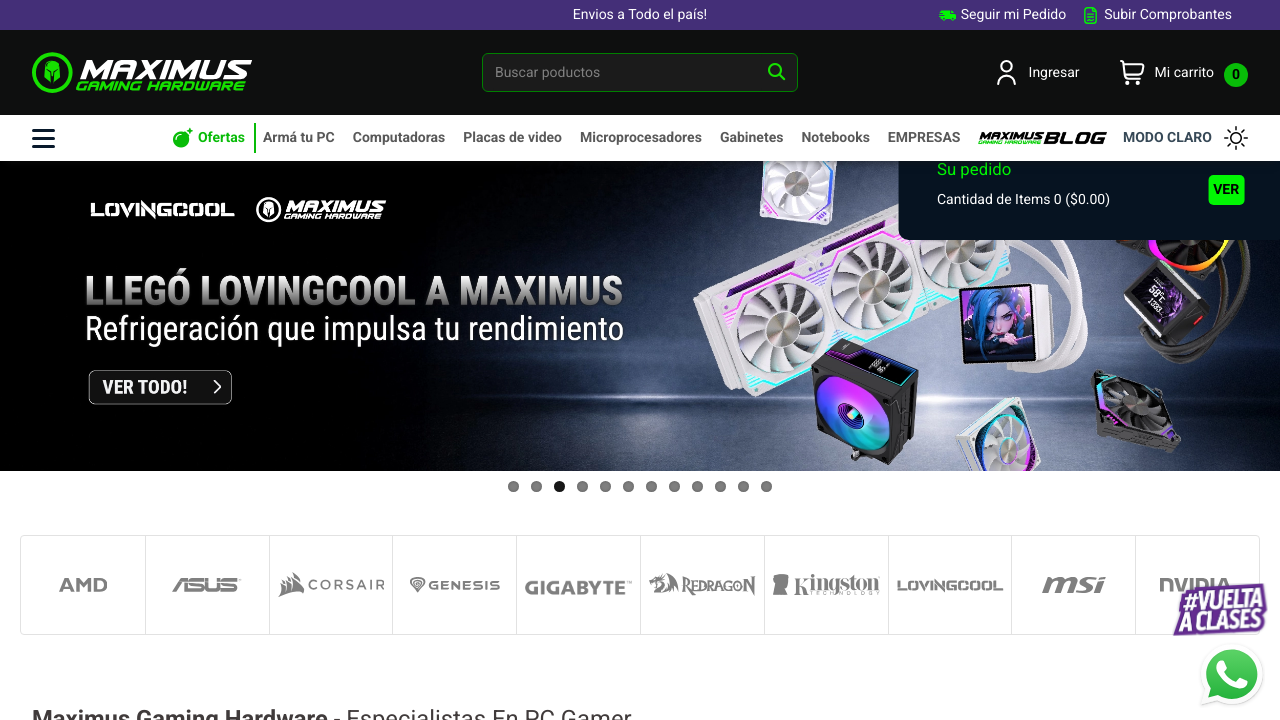